Tests explicit wait functionality by waiting for a price element to show $100, clicking a Book button, then solving a math problem by reading an input value, calculating a formula, and submitting the answer.

Starting URL: http://suninjuly.github.io/explicit_wait2.html

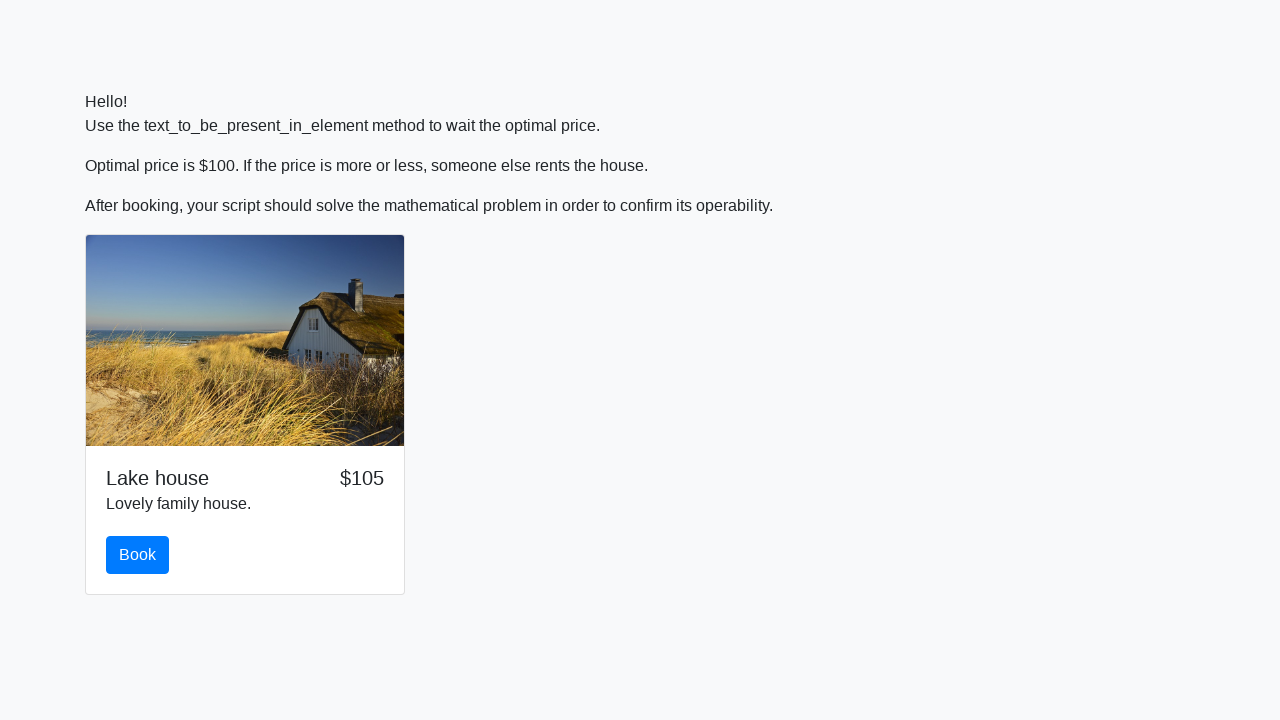

Waited for price element to show $100
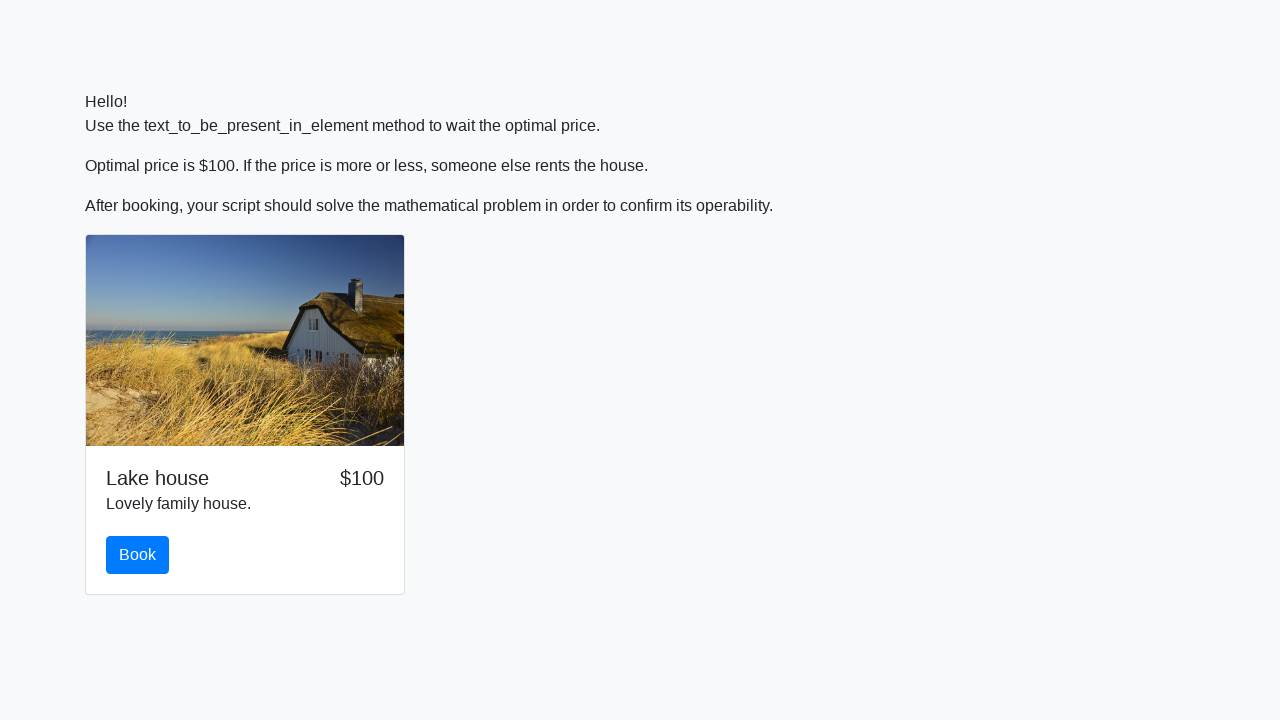

Clicked the Book button at (138, 555) on #book
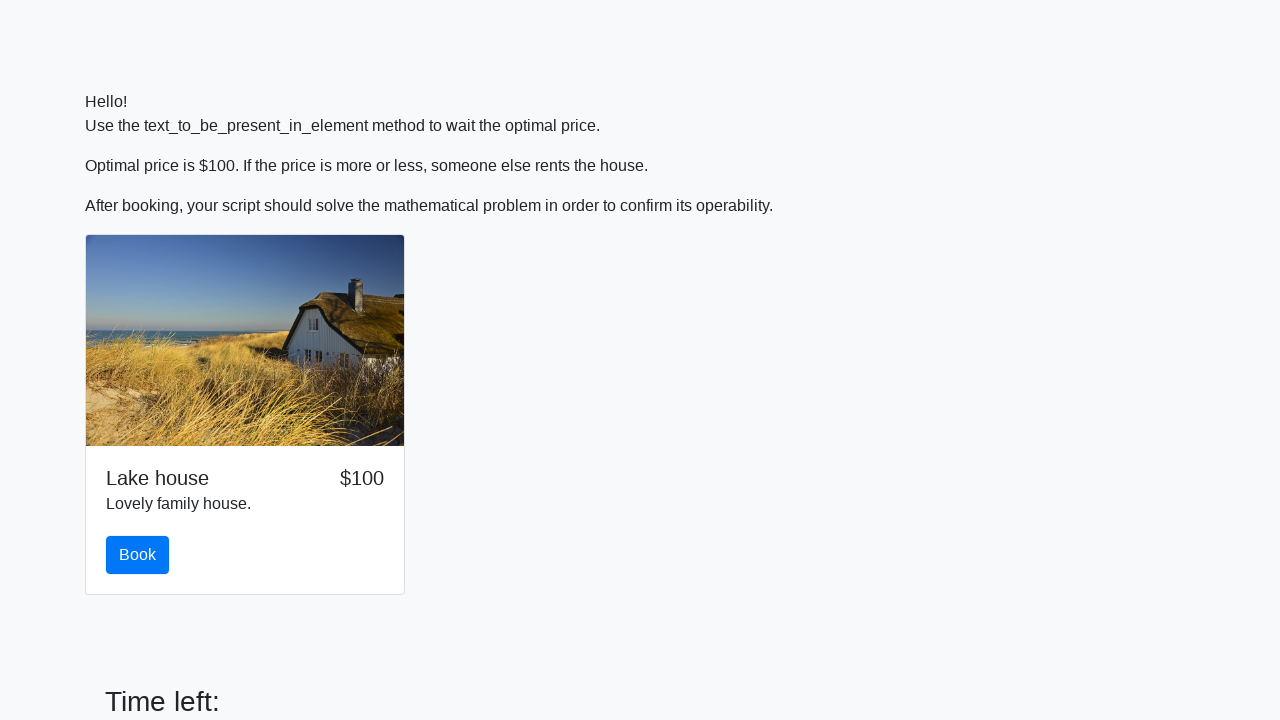

Retrieved input value for math problem: 797
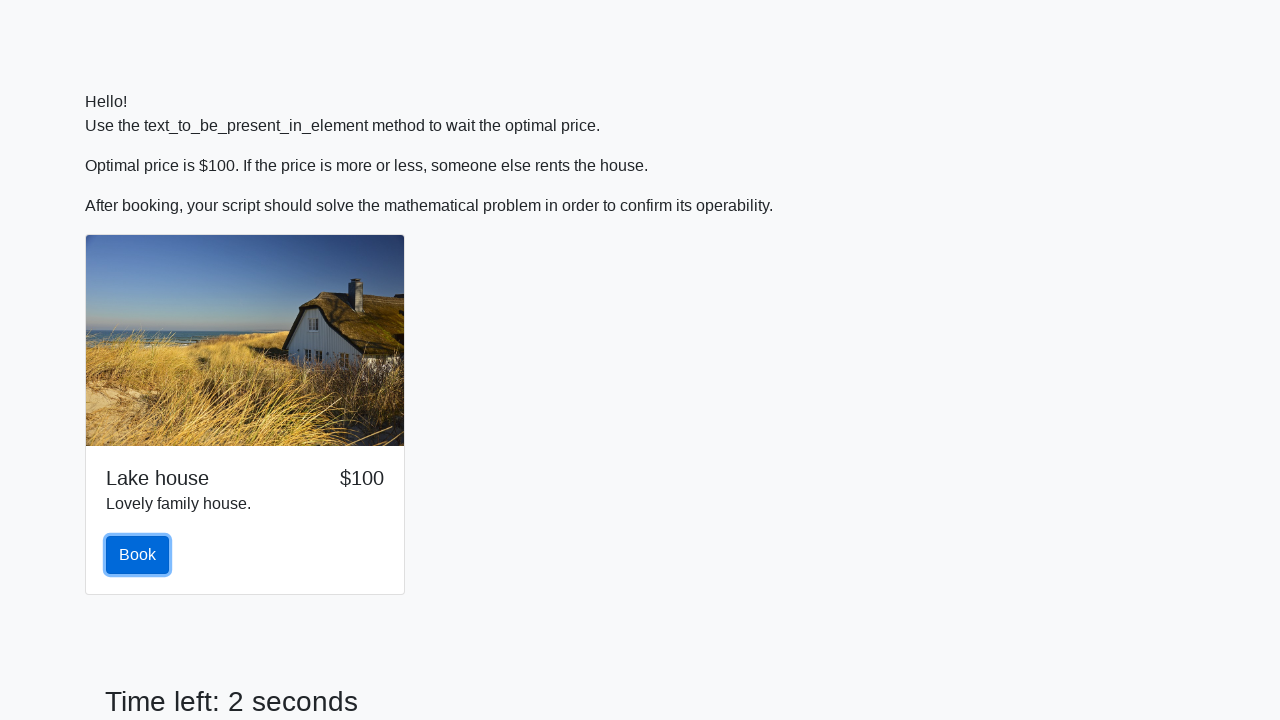

Calculated math formula result: 2.288628331685152
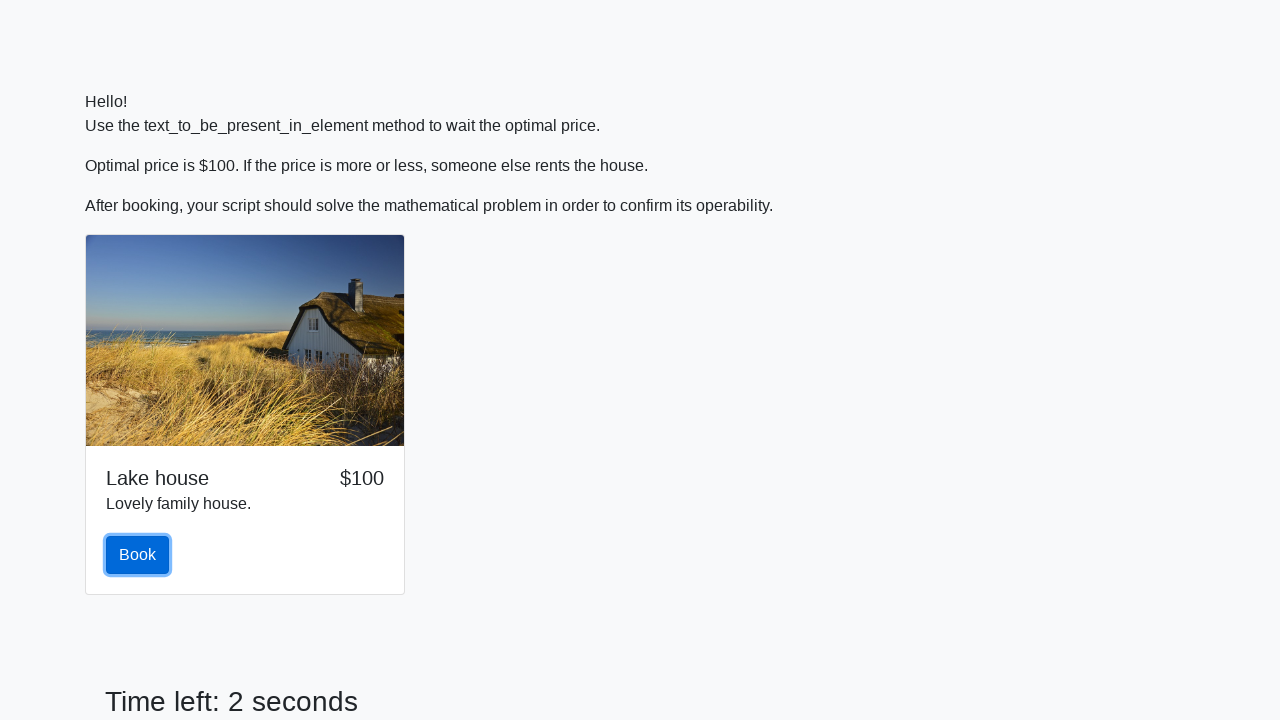

Filled answer field with calculated value on #answer
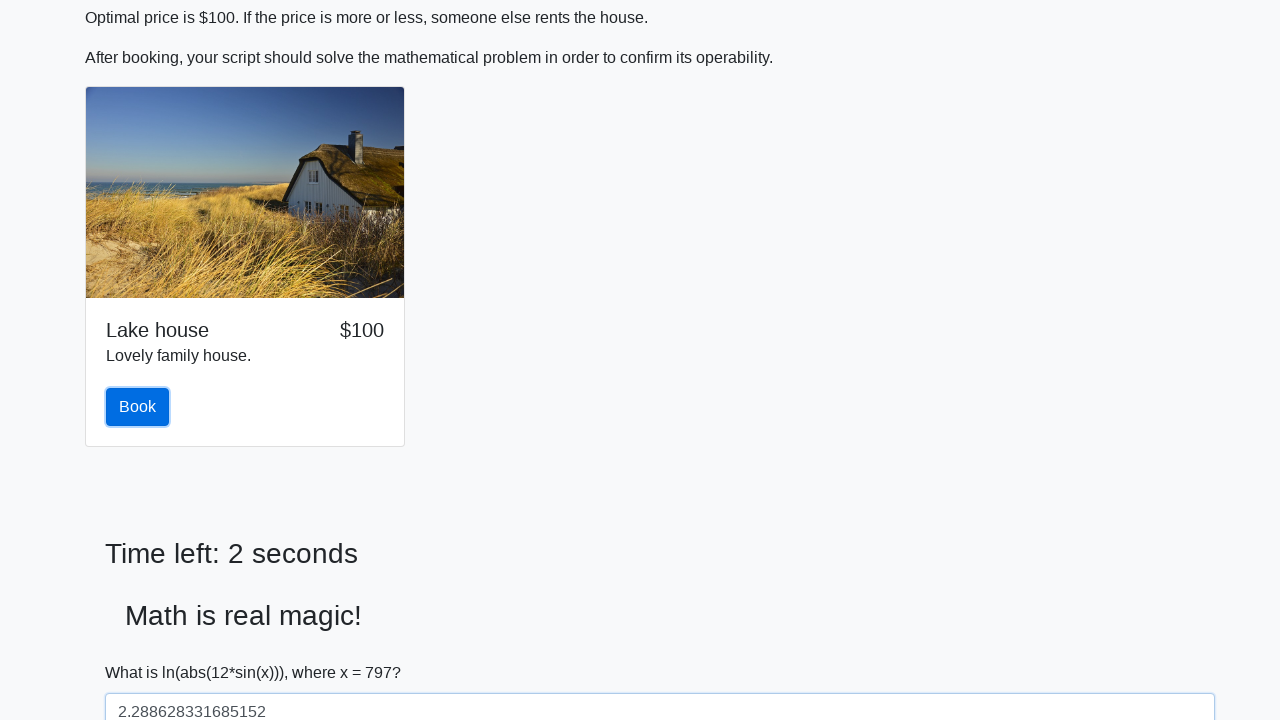

Clicked the solve button to submit answer at (143, 651) on #solve
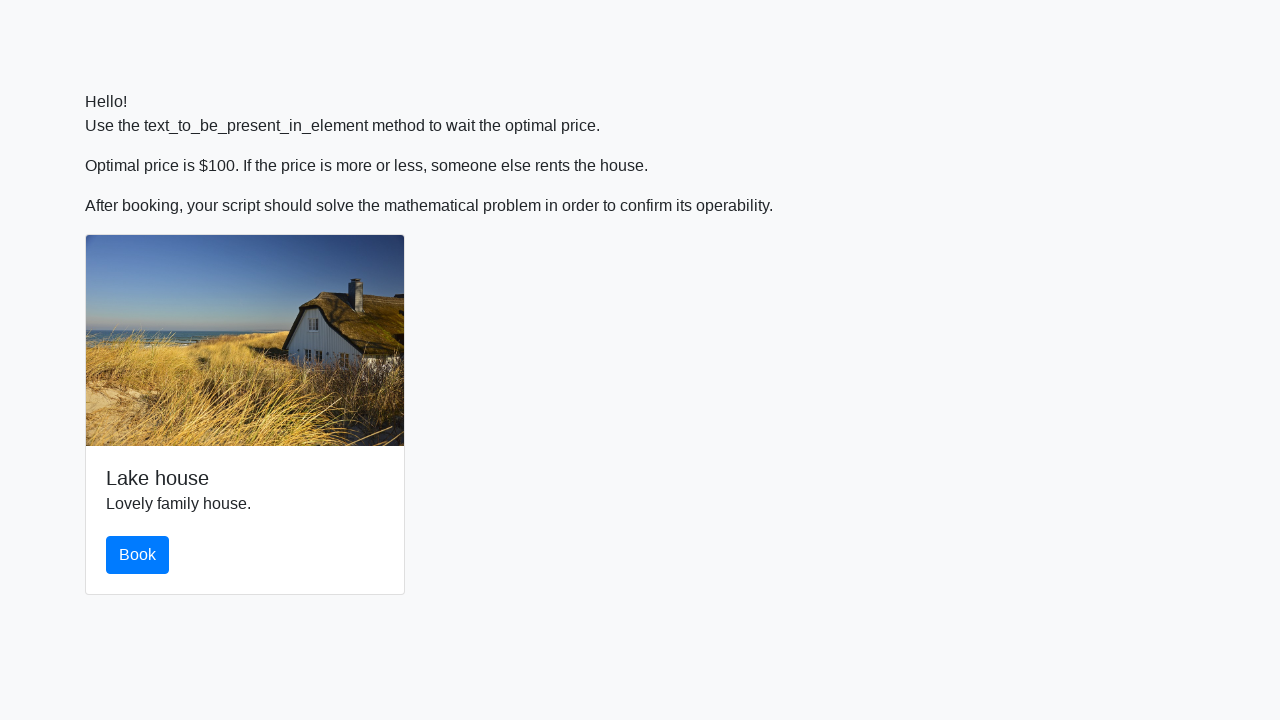

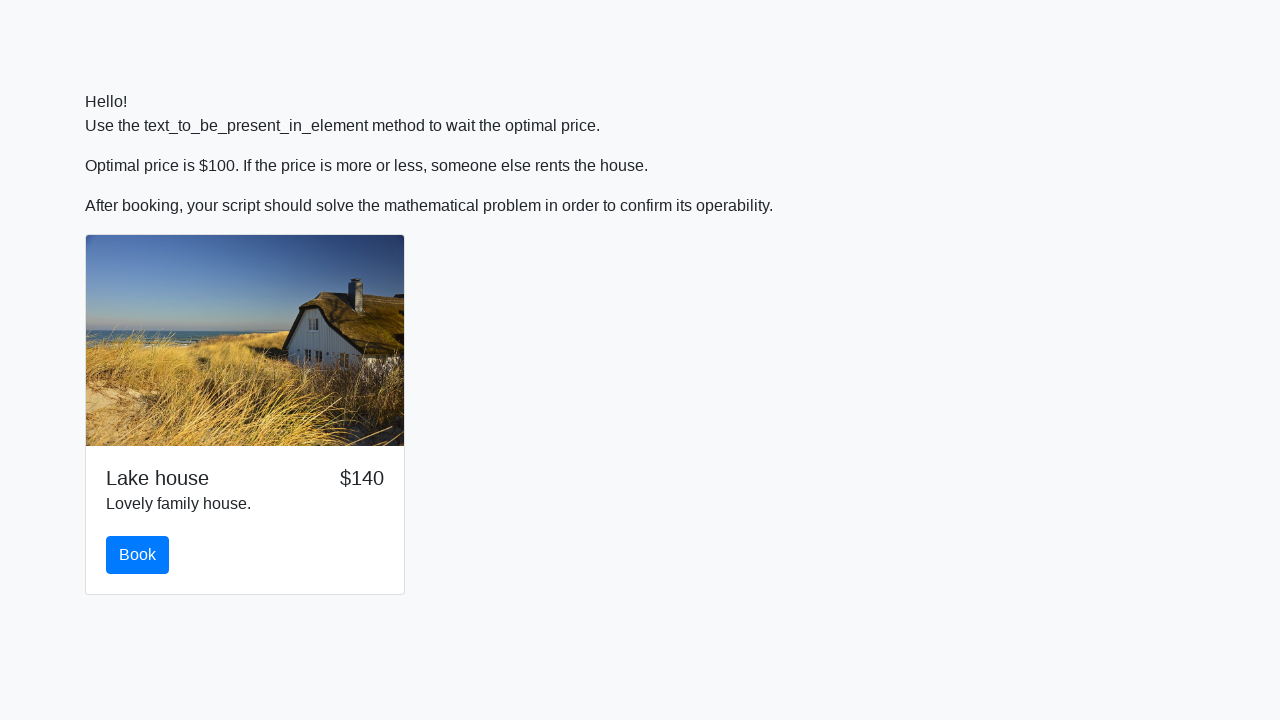